Tests text-based locators on ParaBank demo site by clicking on "Admin Page" link and locating "Withdraw Funds" link using text selectors

Starting URL: https://parabank.parasoft.com/parabank/index.htm

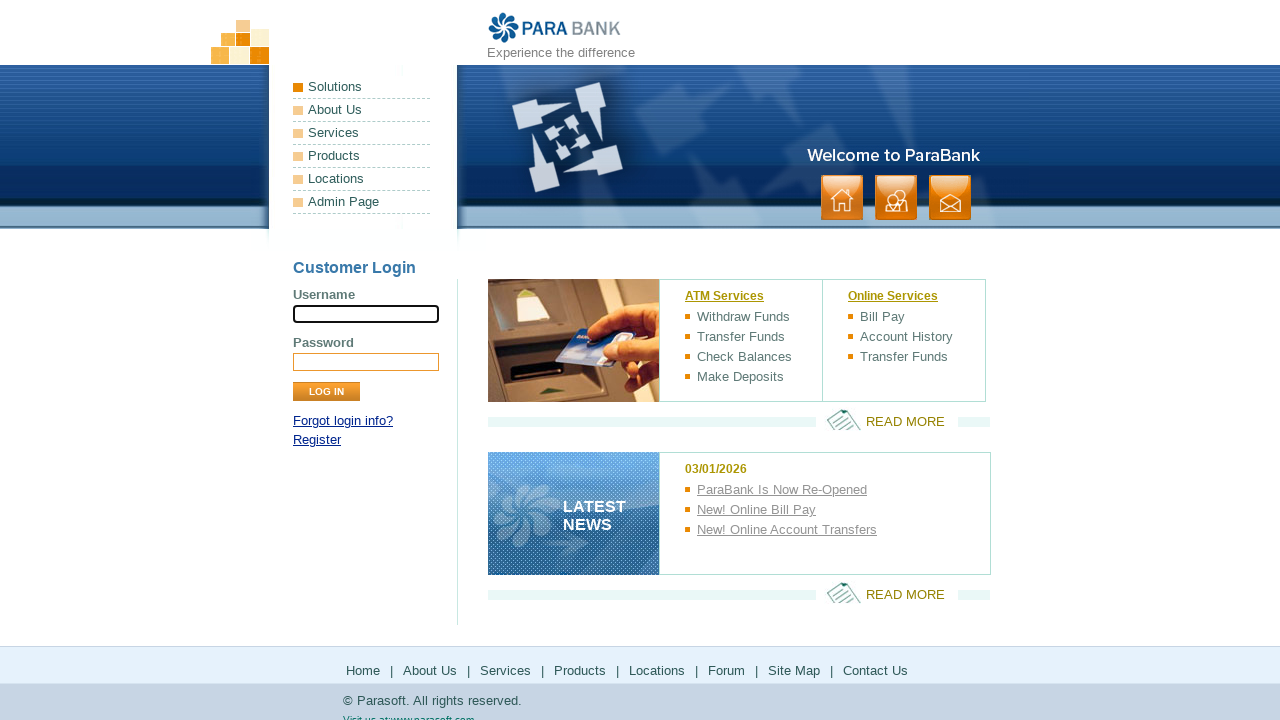

Clicked 'Admin Page' link using text selector at (362, 202) on text=Admin Page
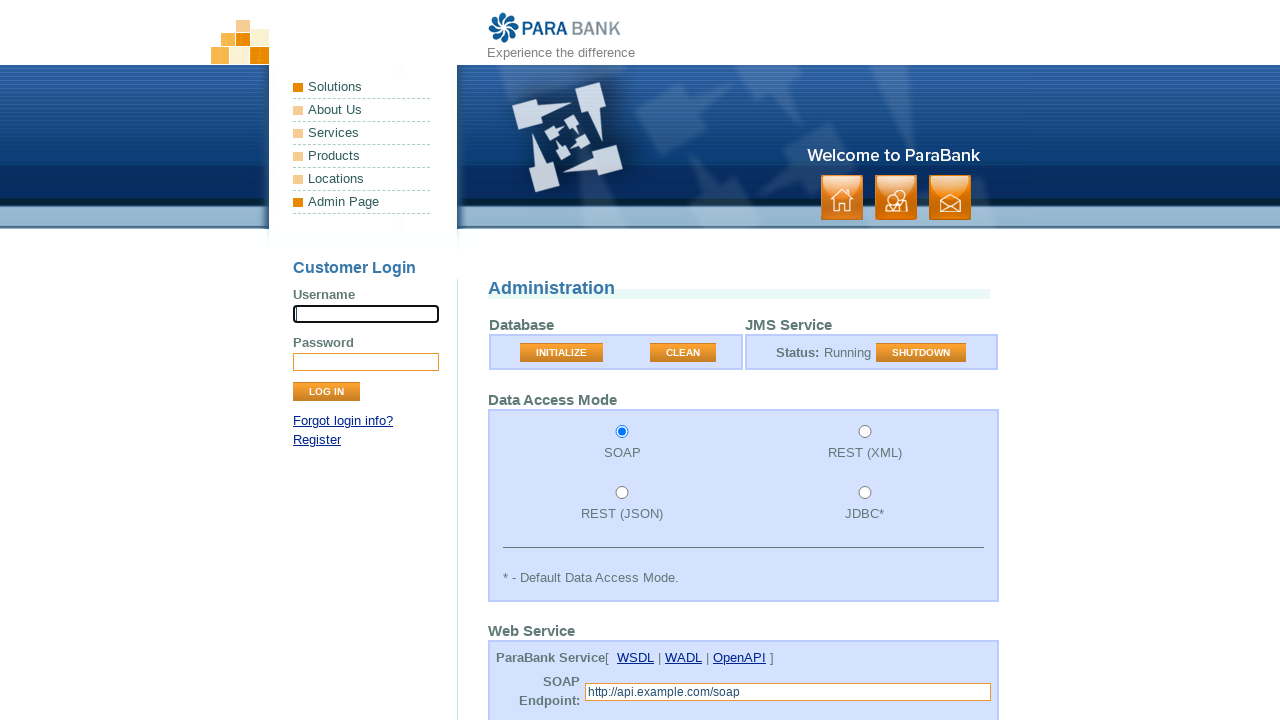

Waited for page load to complete
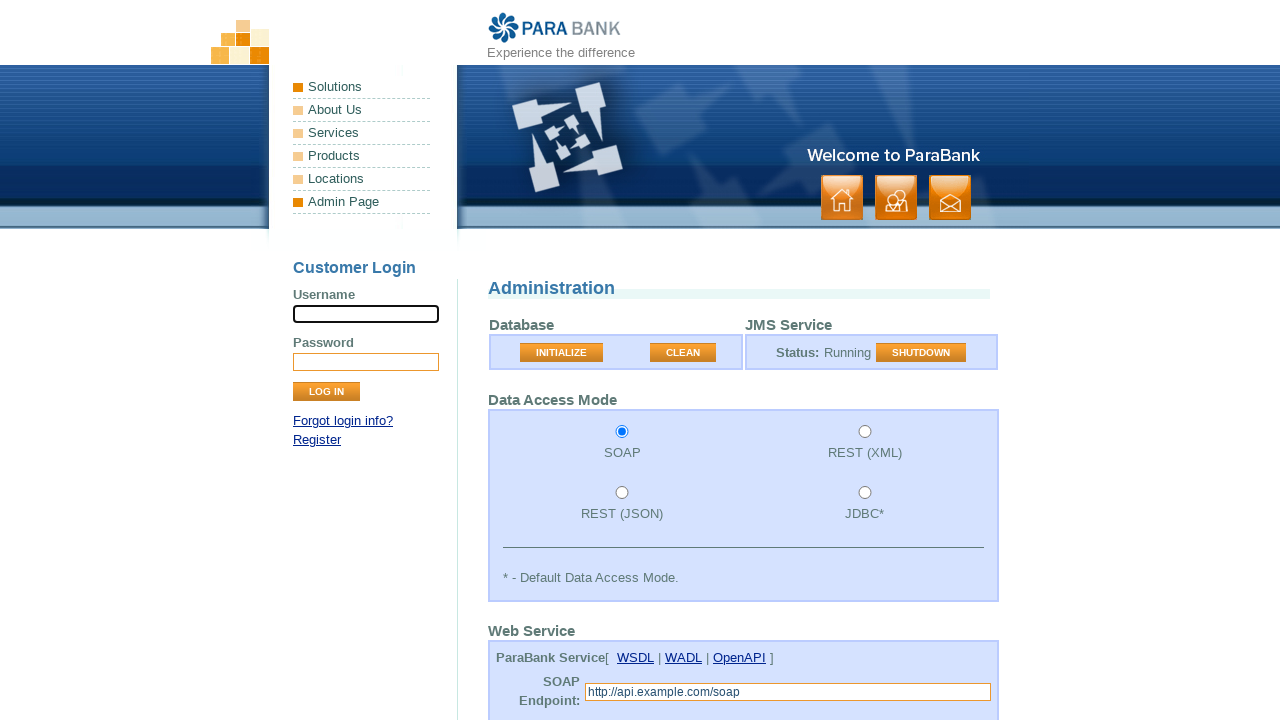

Navigated back to ParaBank index page
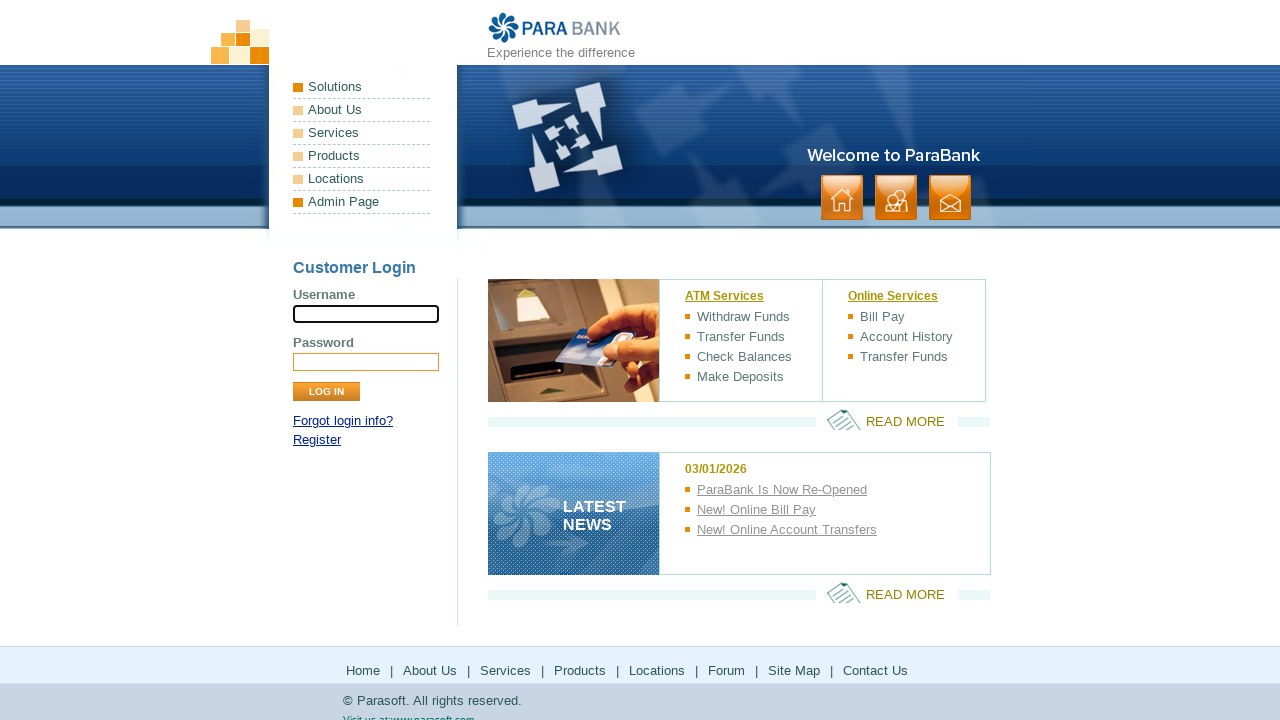

Located 'Withdraw Funds' link using has-text selector
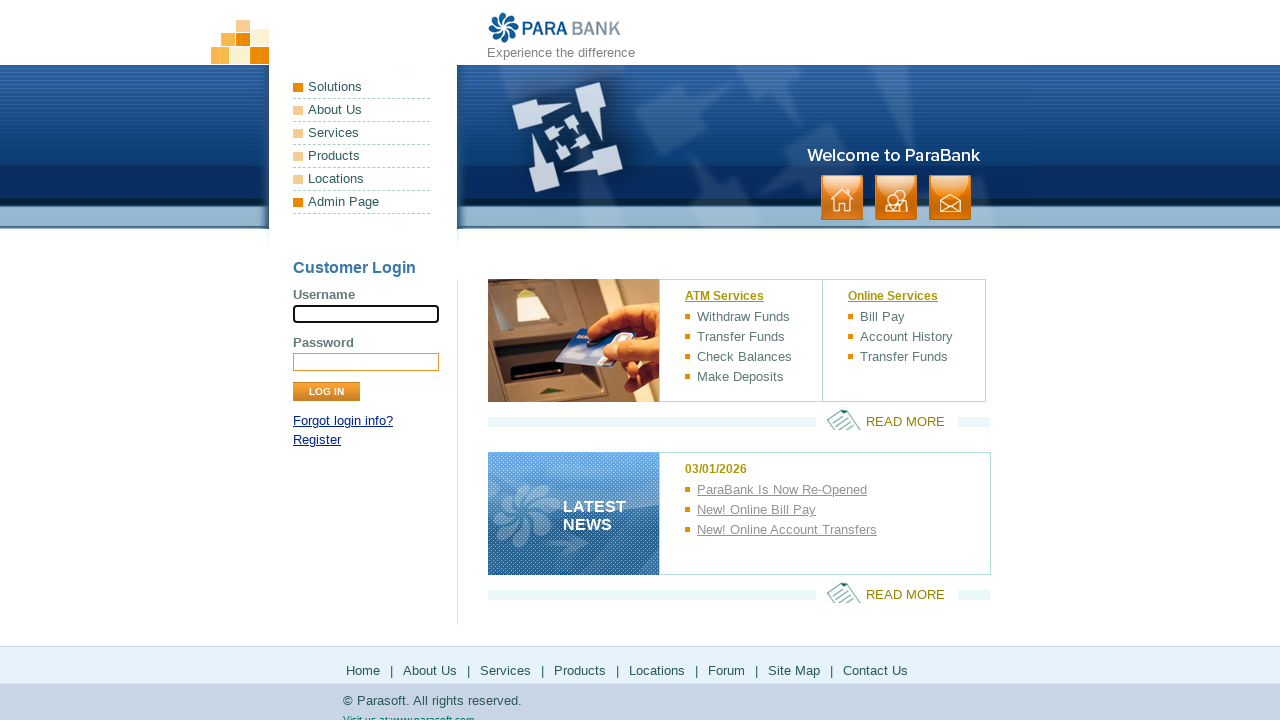

Verified 'Withdraw Funds' link is visible
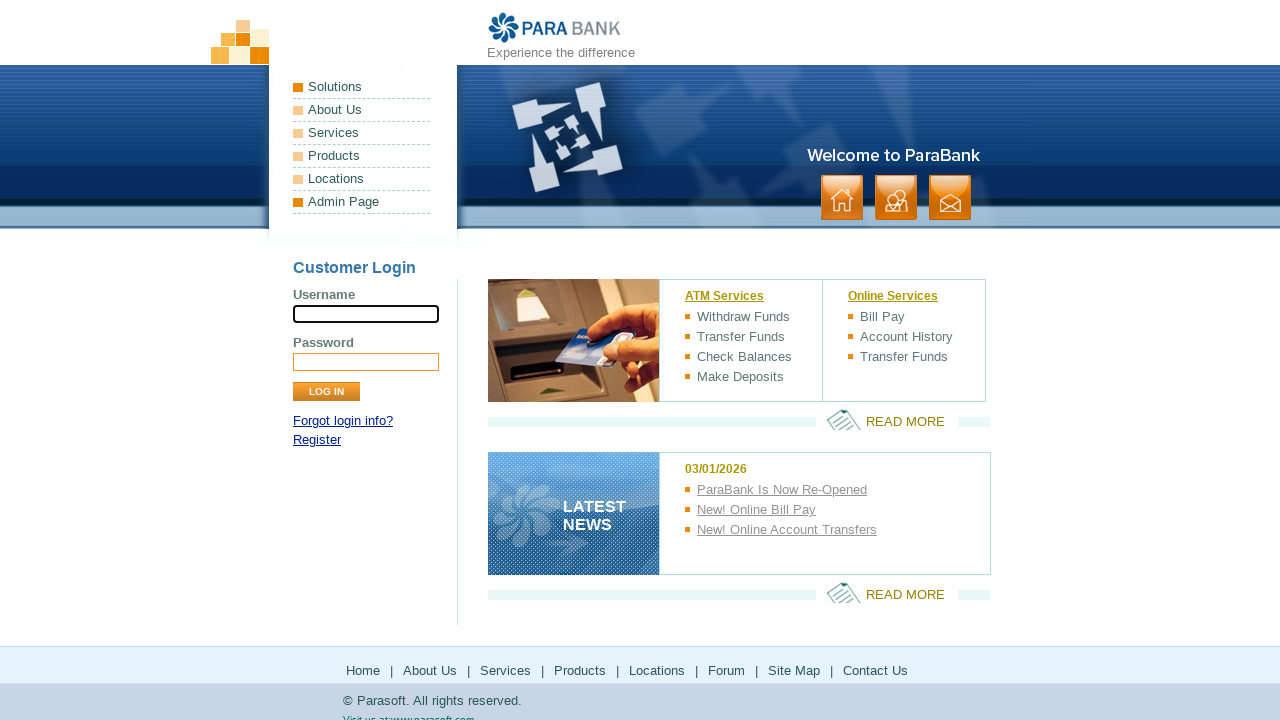

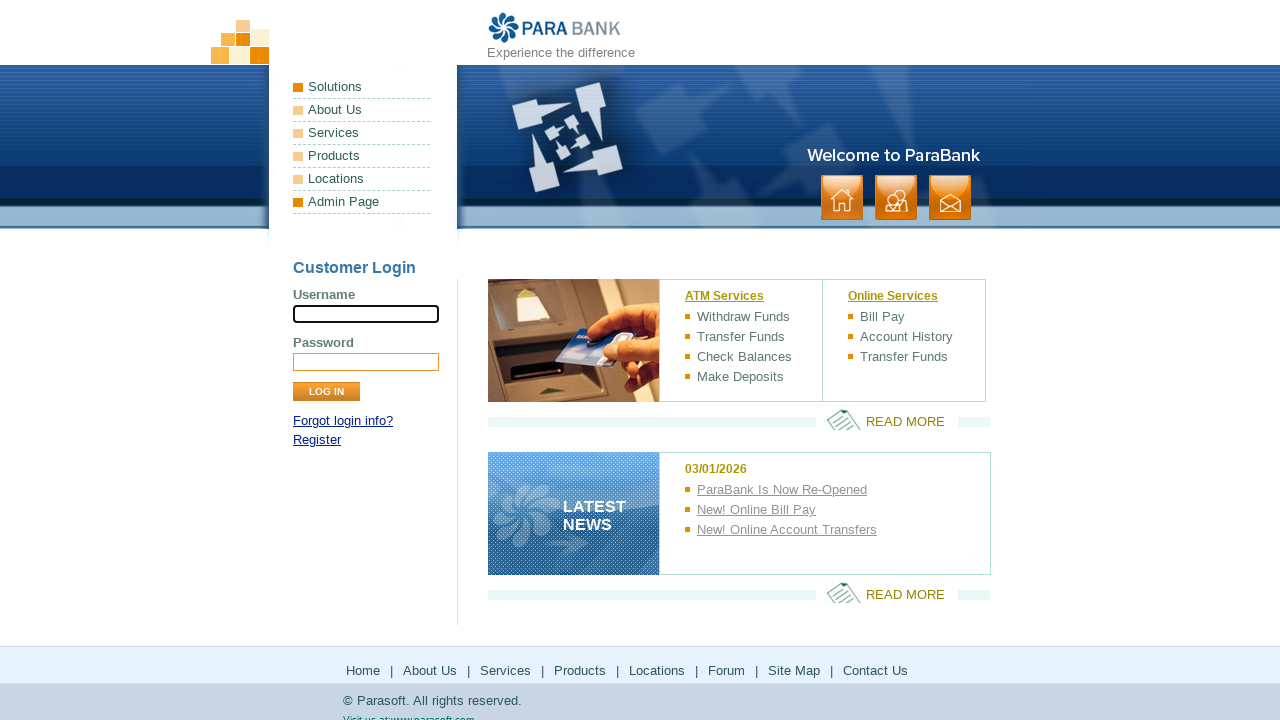